Tests various types of alerts on a demo page including simple alerts, confirmation dialogs, modal dialogs, prompt alerts, and minimize/maximize functionality

Starting URL: https://leafground.com/alert.xhtml

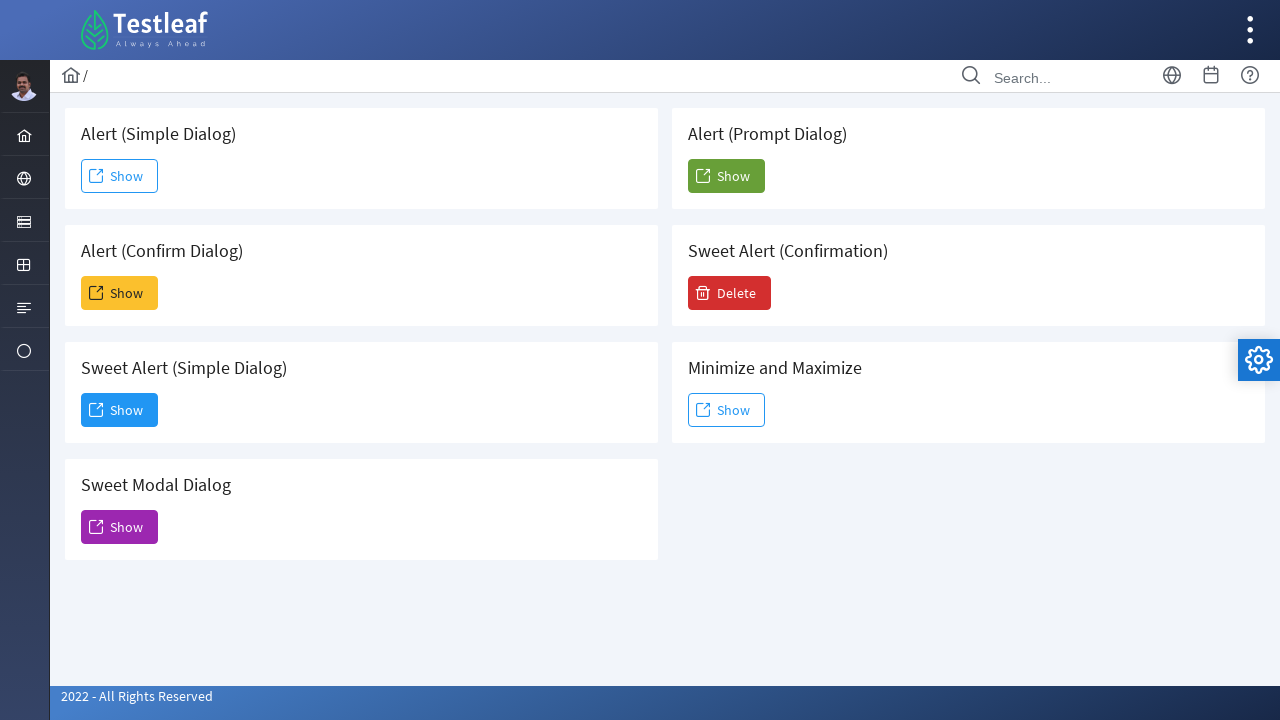

Clicked button to trigger simple alert dialog at (120, 176) on xpath=//h5[text()=' Alert (Simple Dialog)']/following-sibling::button
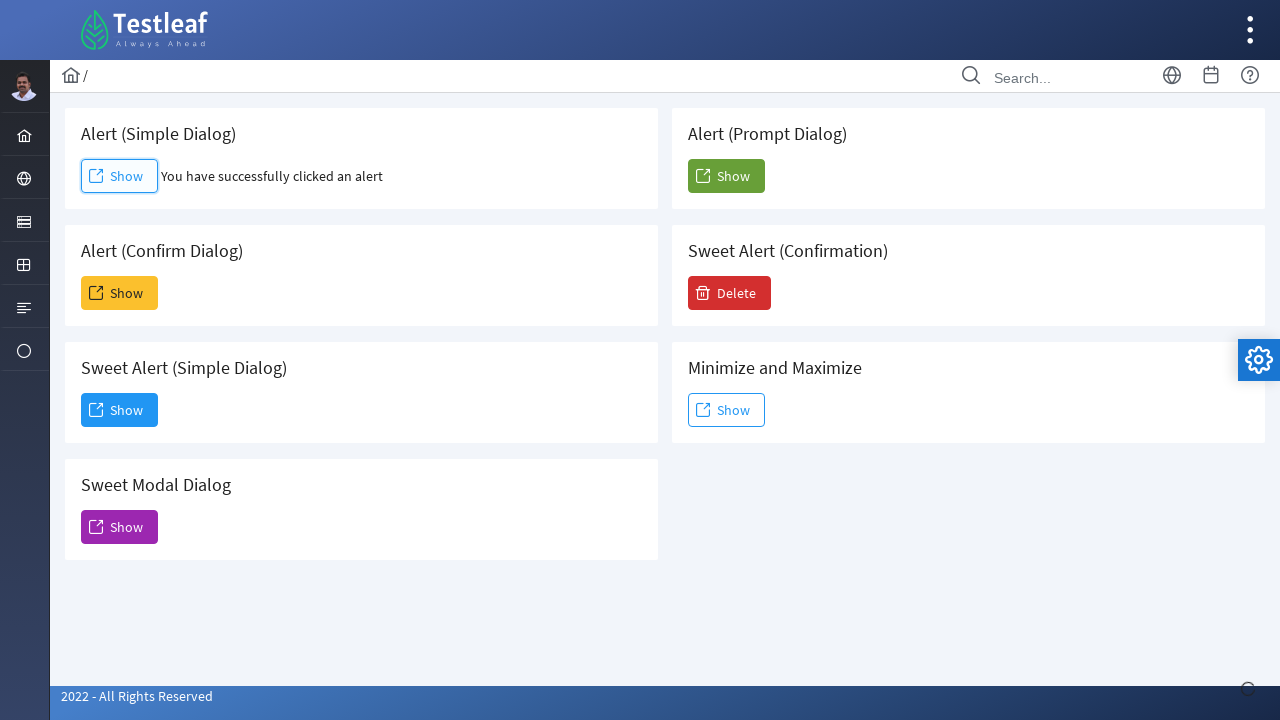

Set up dialog handler to accept simple alert
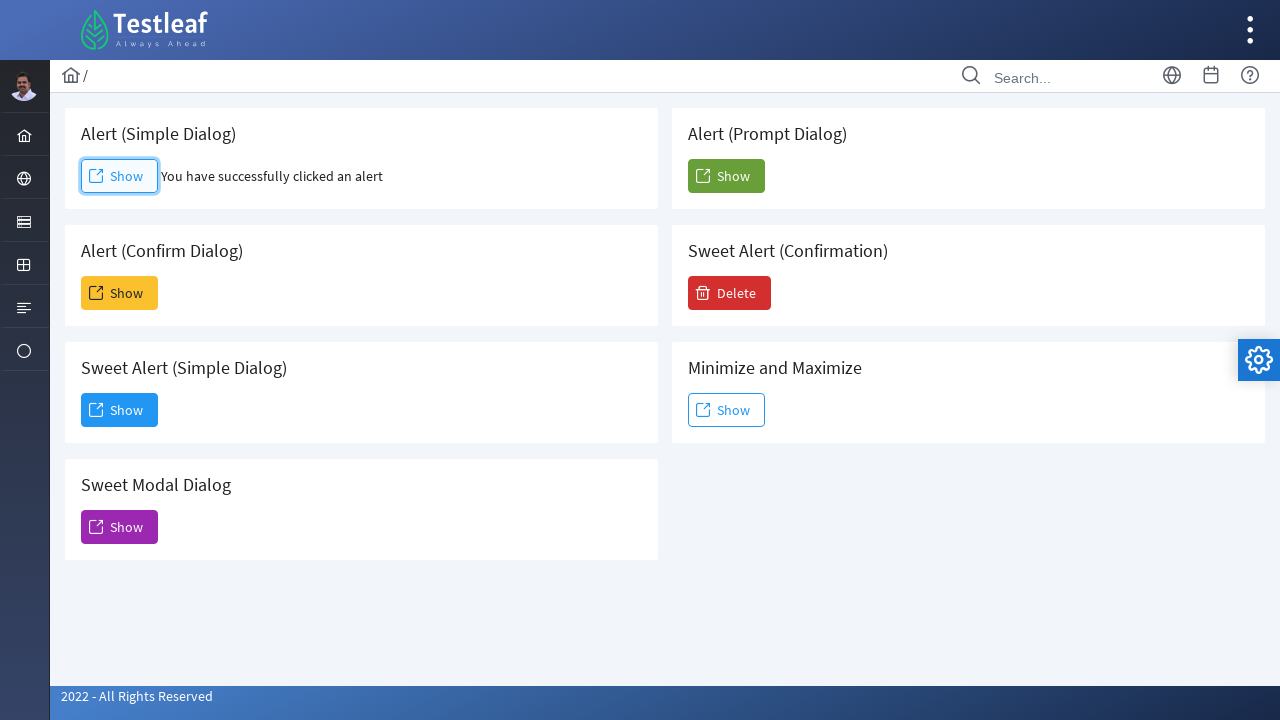

Simple alert result element loaded
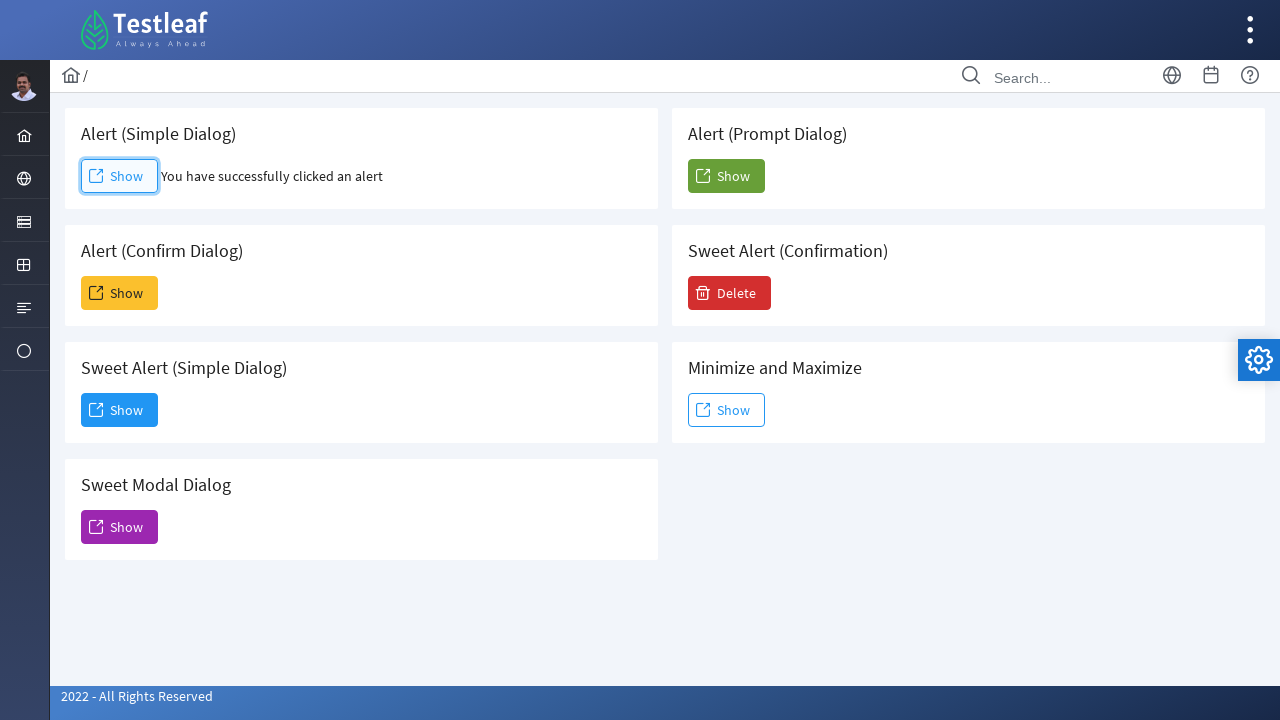

Clicked button to trigger confirm dialog at (120, 293) on xpath=//h5[text()=' Alert (Confirm Dialog)']/following-sibling::button
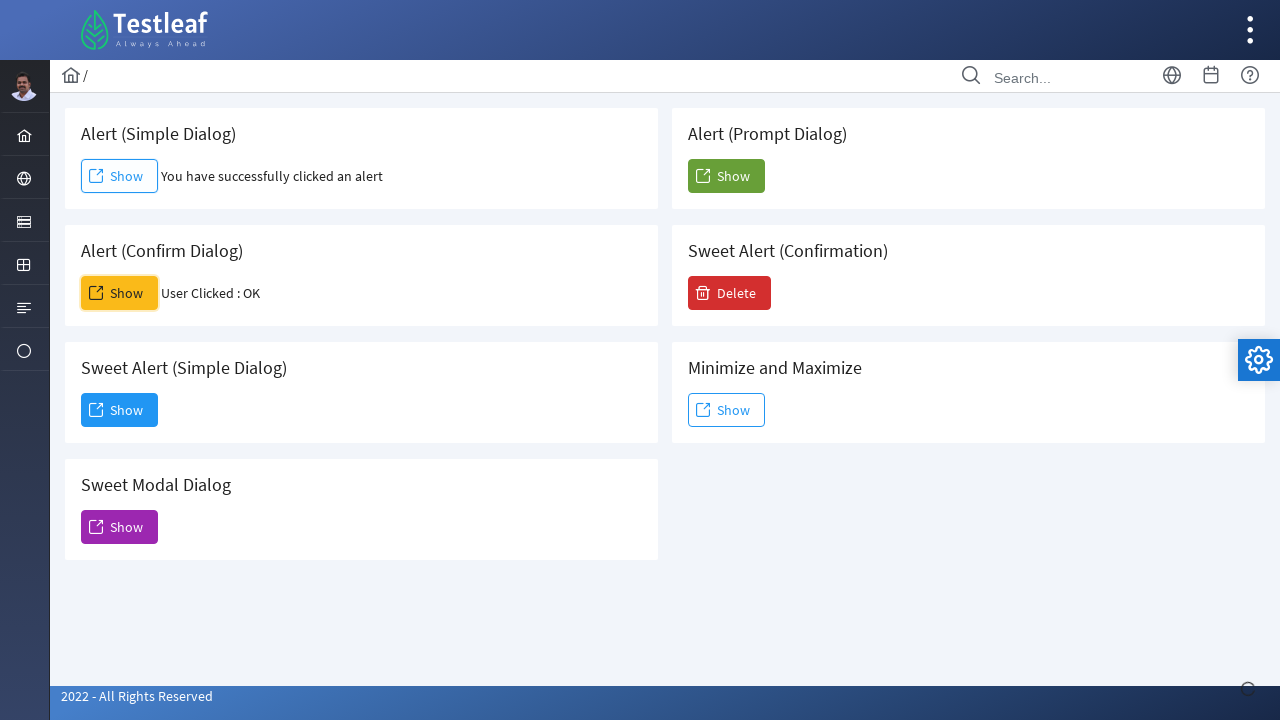

Set up dialog handler to dismiss confirm alert
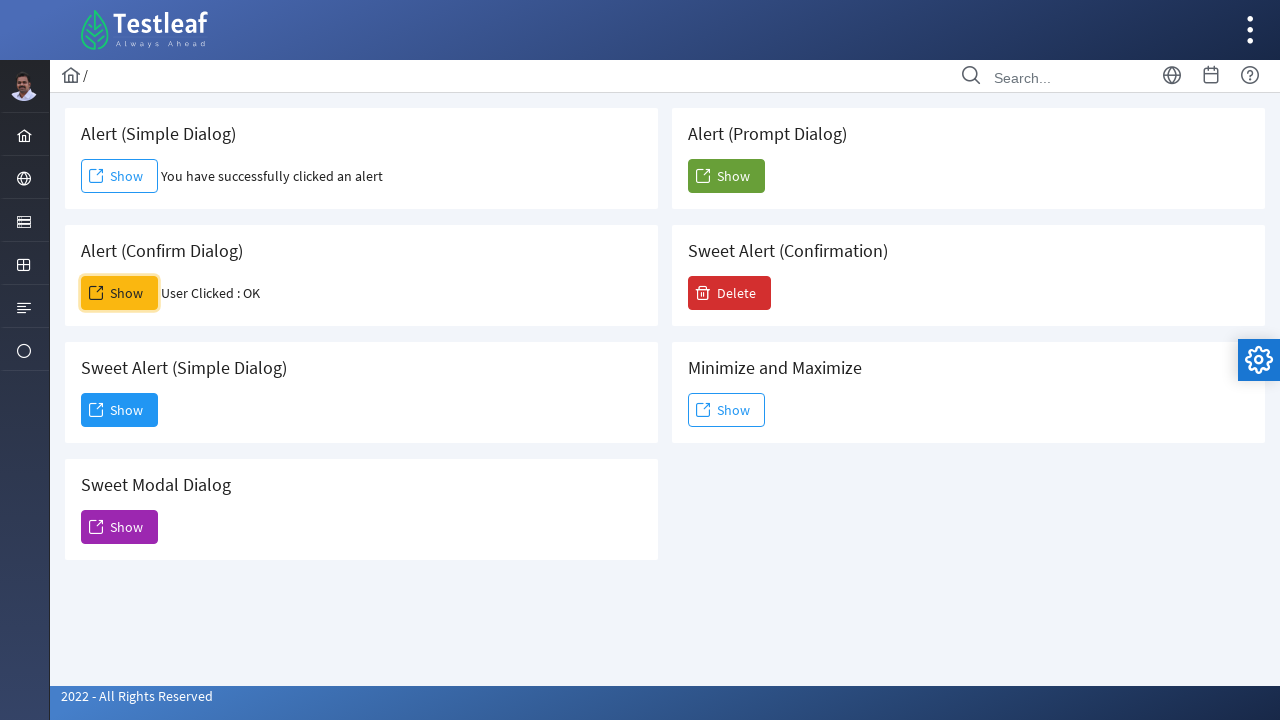

Confirm alert result element loaded
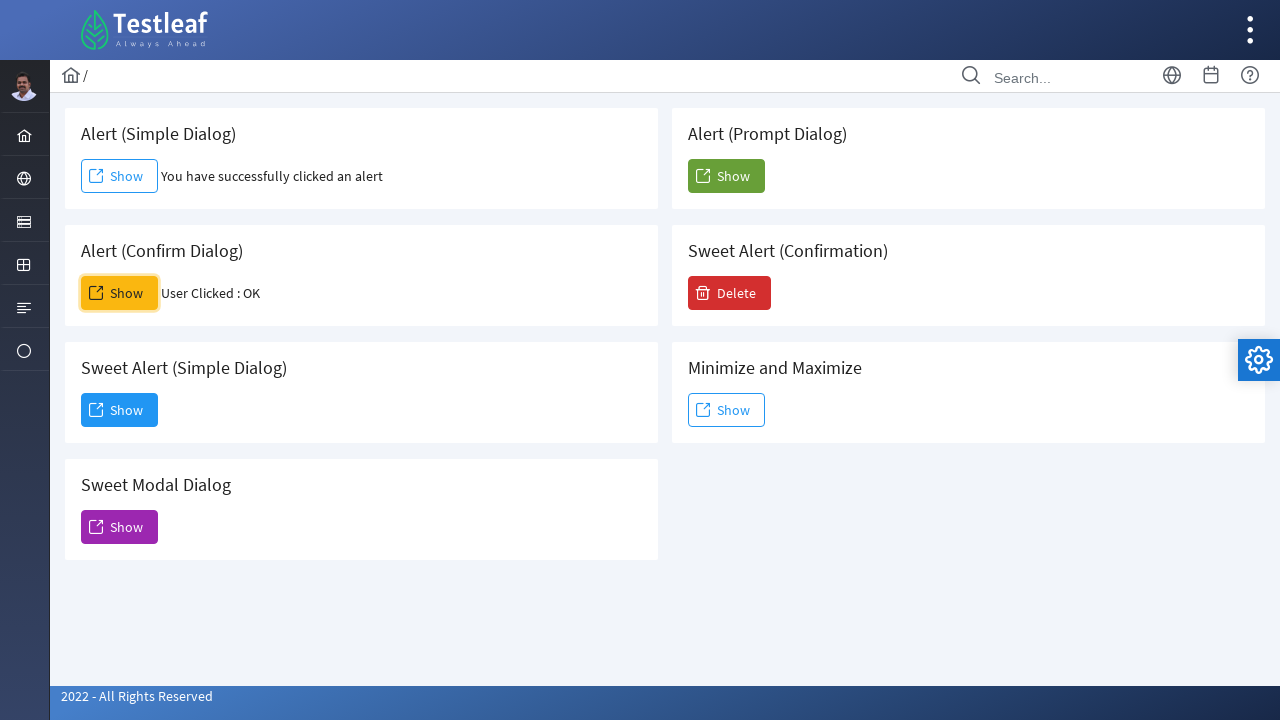

Clicked button to trigger sweet modal dialog at (120, 527) on xpath=//h5[text()='Sweet Modal Dialog']/following-sibling::button
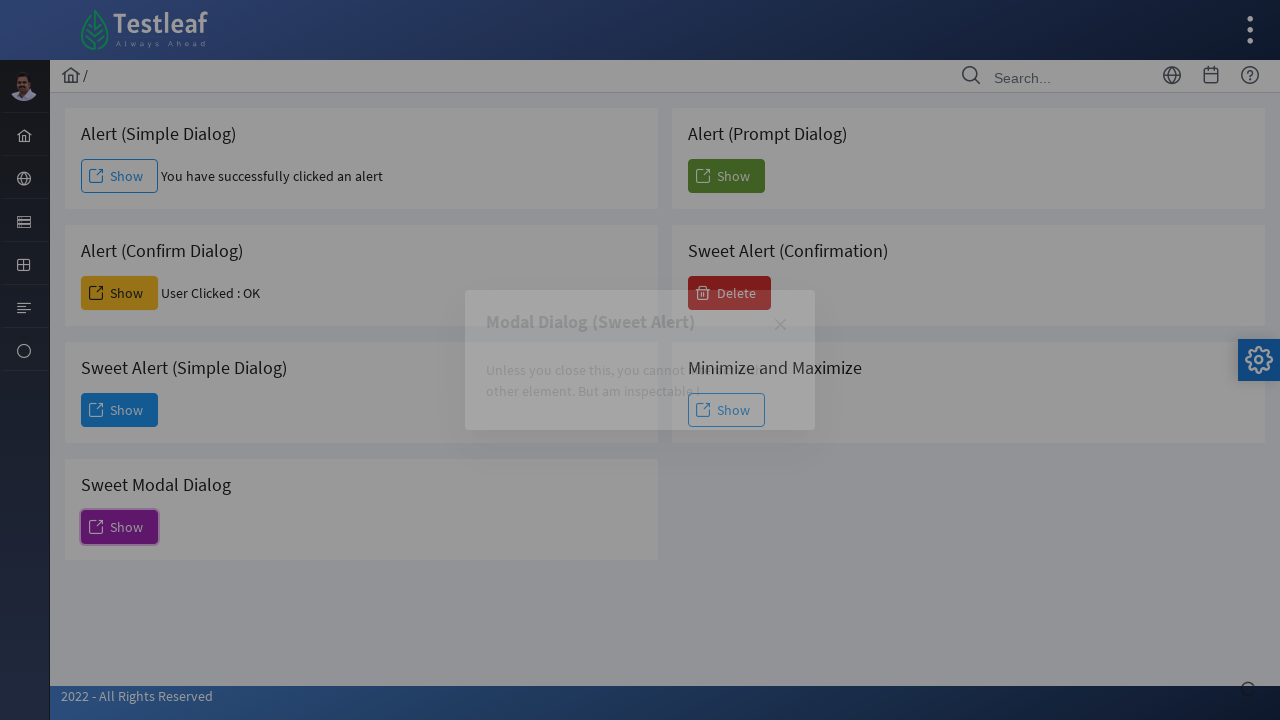

Sweet modal dialog content is now visible
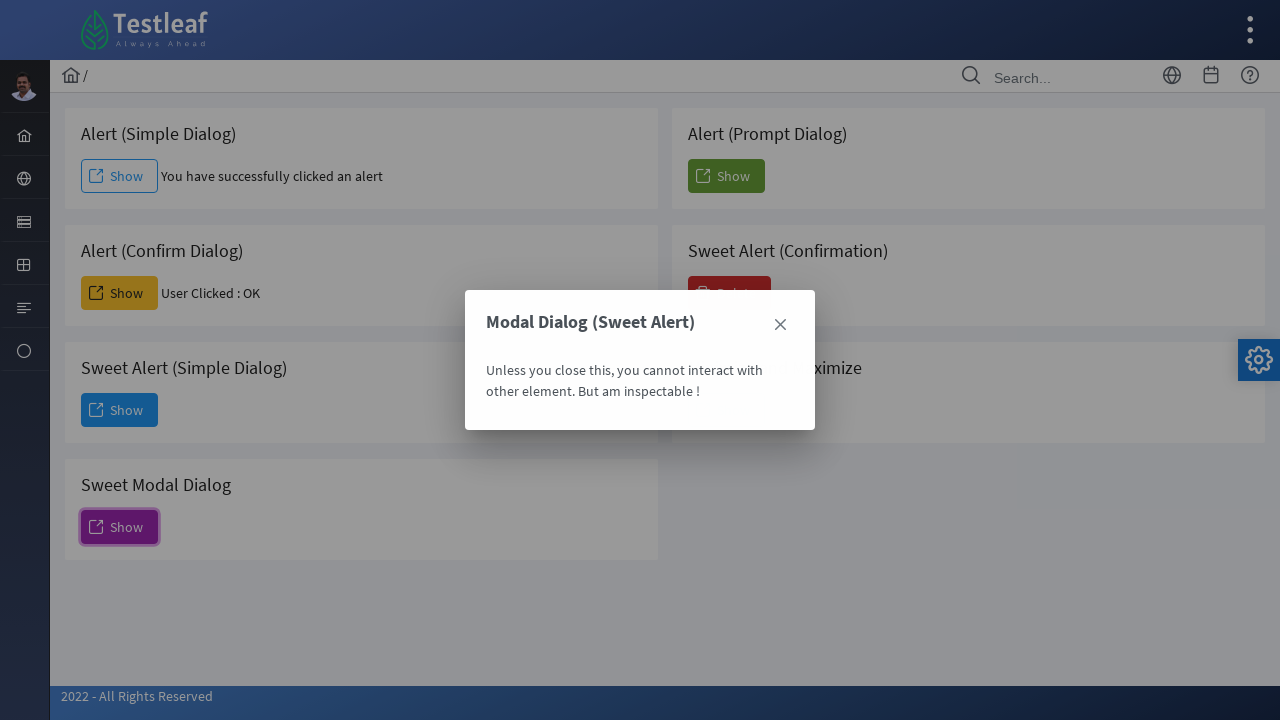

Clicked close button on sweet modal dialog at (780, 325) on xpath=//span[text()='Modal Dialog (Sweet Alert)']/following-sibling::a[@aria-lab
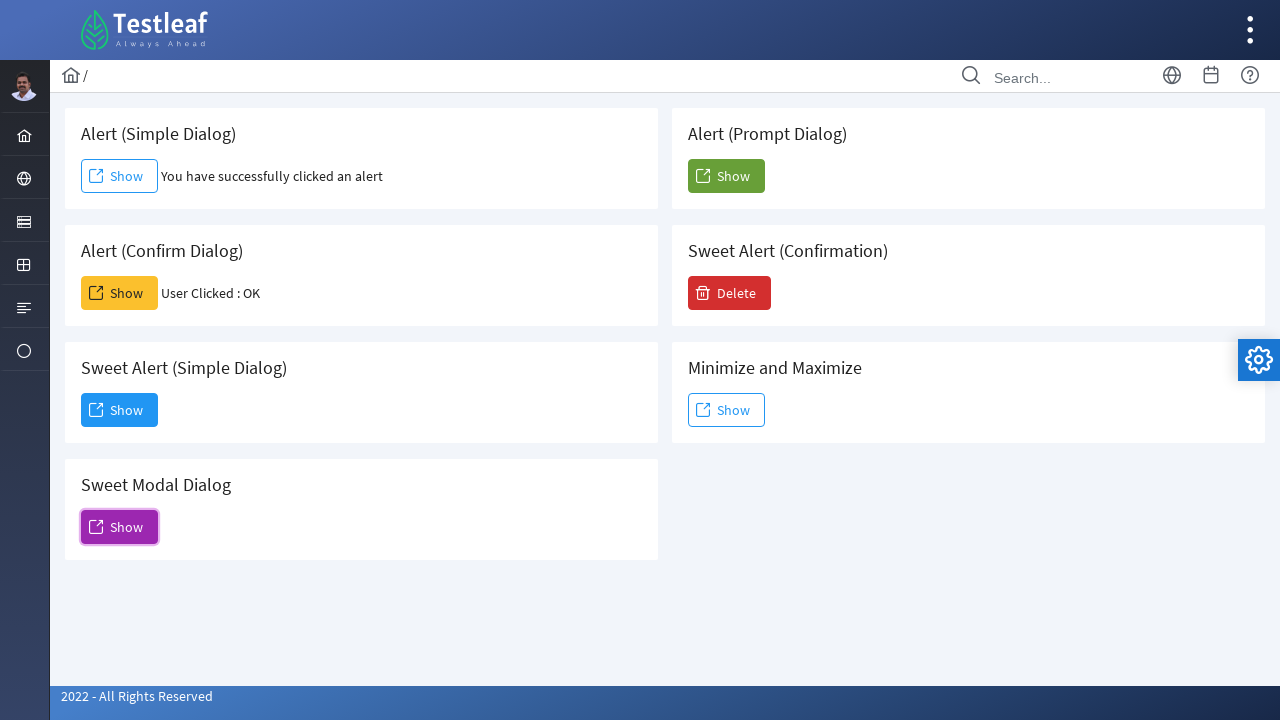

Set up dialog handler to accept prompt with input 'viji'
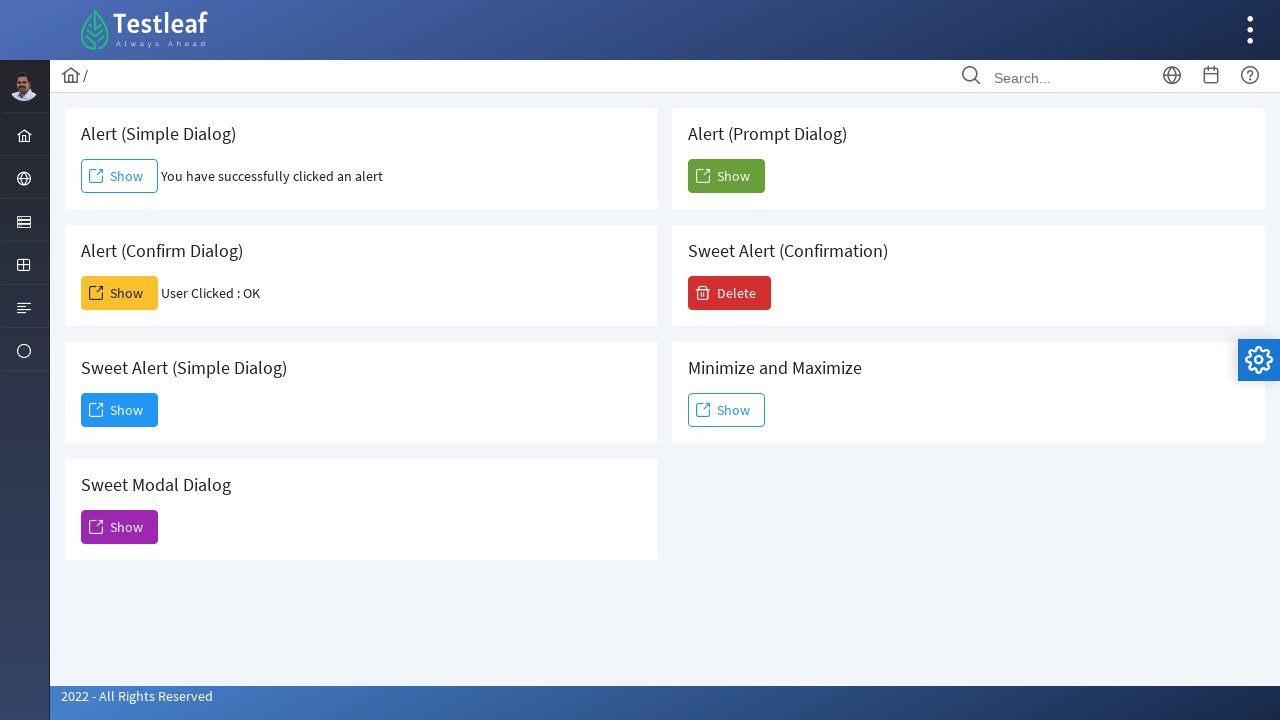

Clicked button to trigger prompt dialog at (726, 176) on xpath=//h5[text()=' Alert (Prompt Dialog)']/following-sibling::button
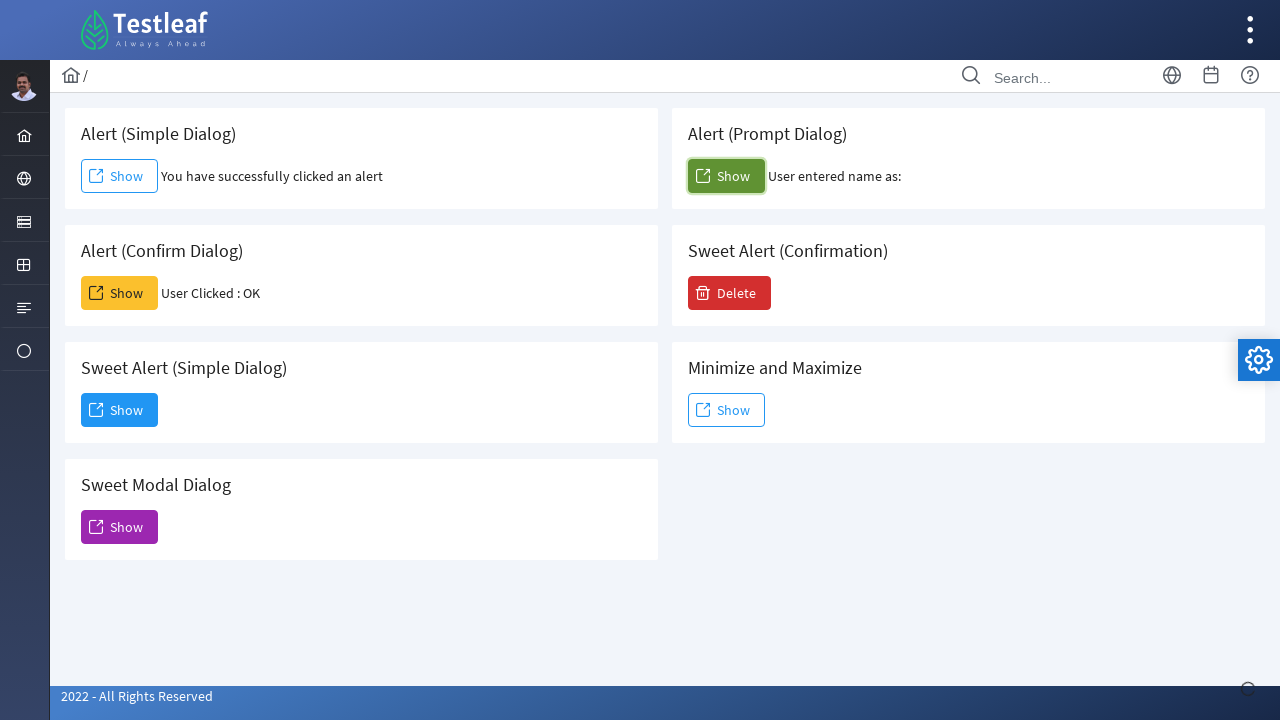

Prompt result element loaded
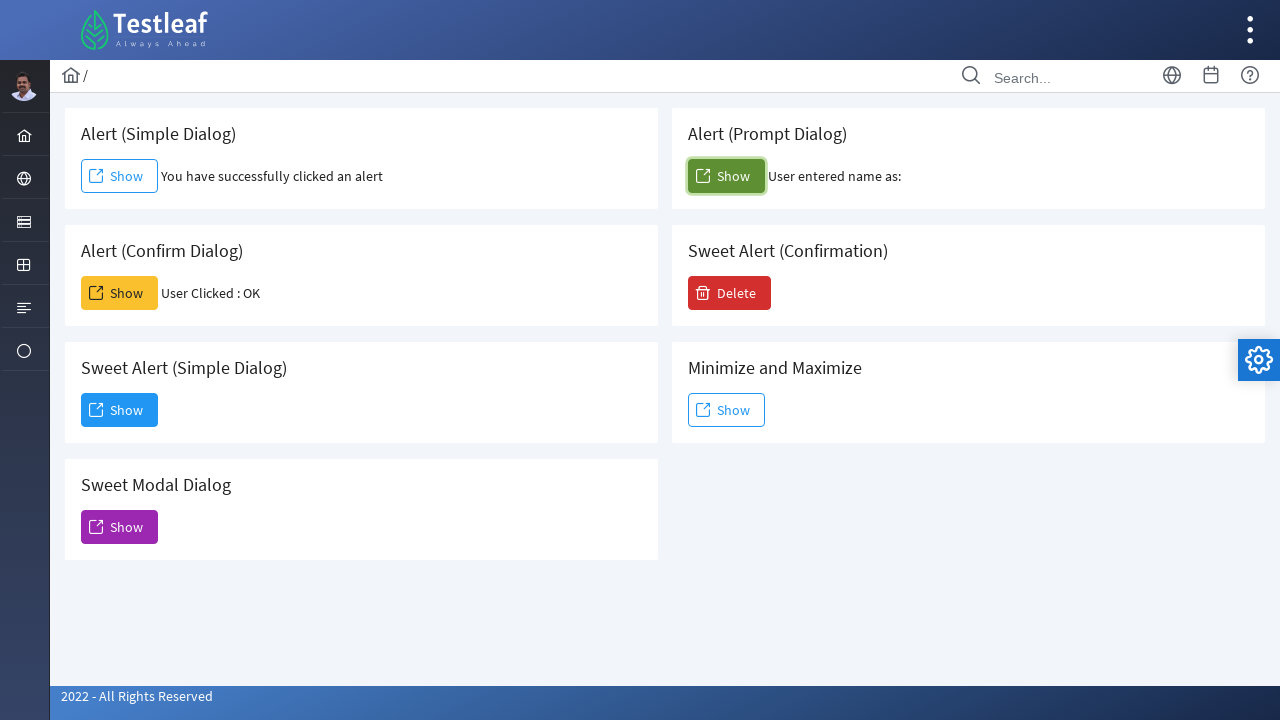

Clicked button to trigger minimize and maximize dialog at (726, 410) on xpath=//h5[text()='Minimize and Maximize']/following-sibling::button
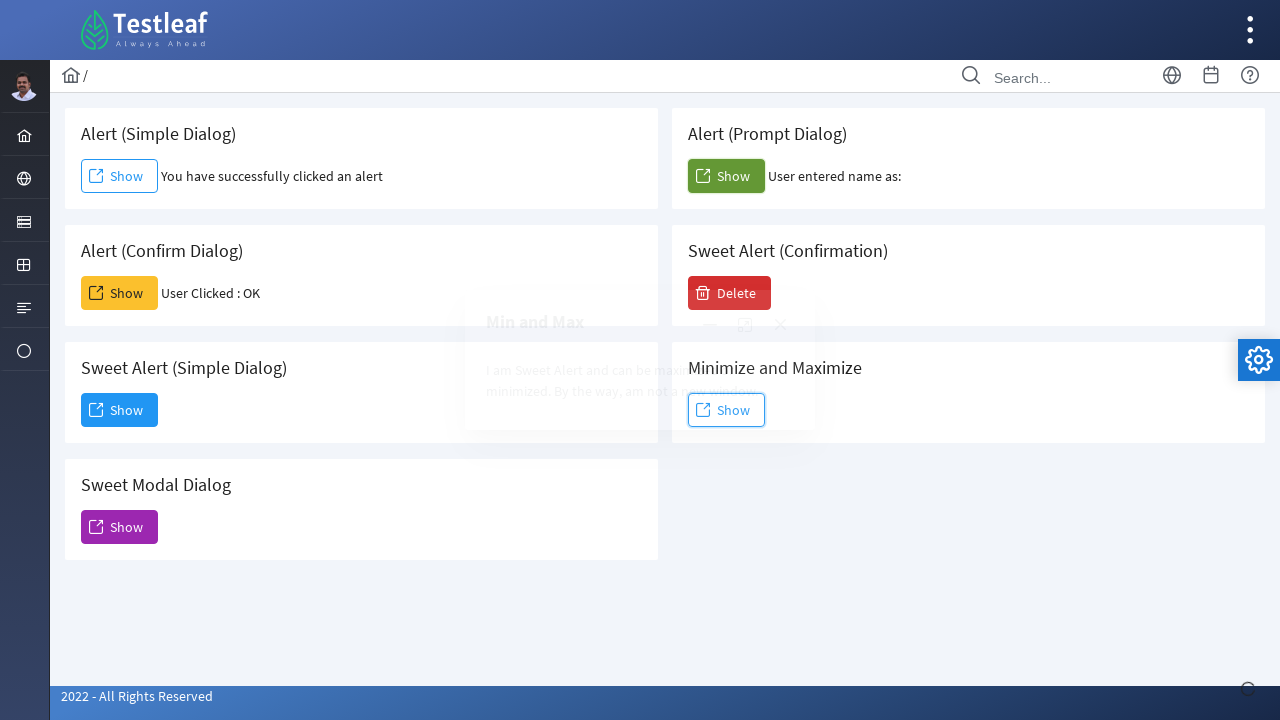

Clicked minimize button on dialog at (710, 325) on xpath=//h5[text()='Minimize and Maximize']/following-sibling::div/div/a[contains
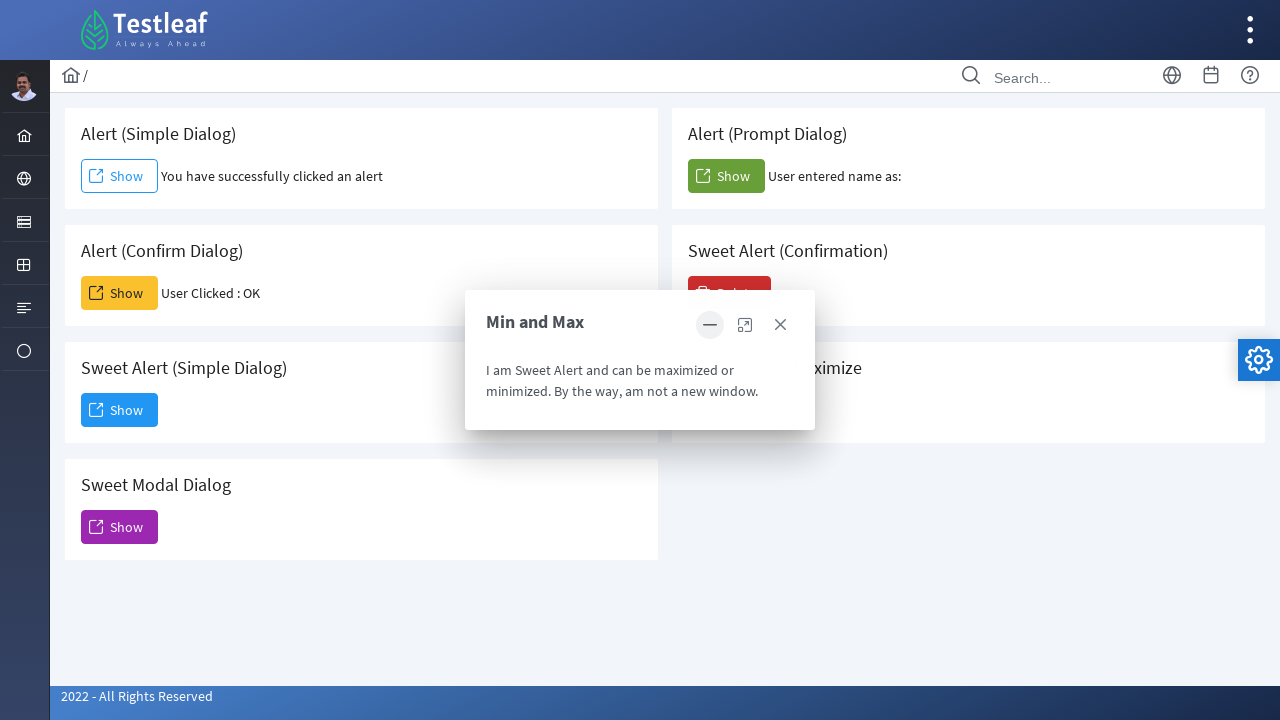

Waited 2 seconds for dialog to minimize
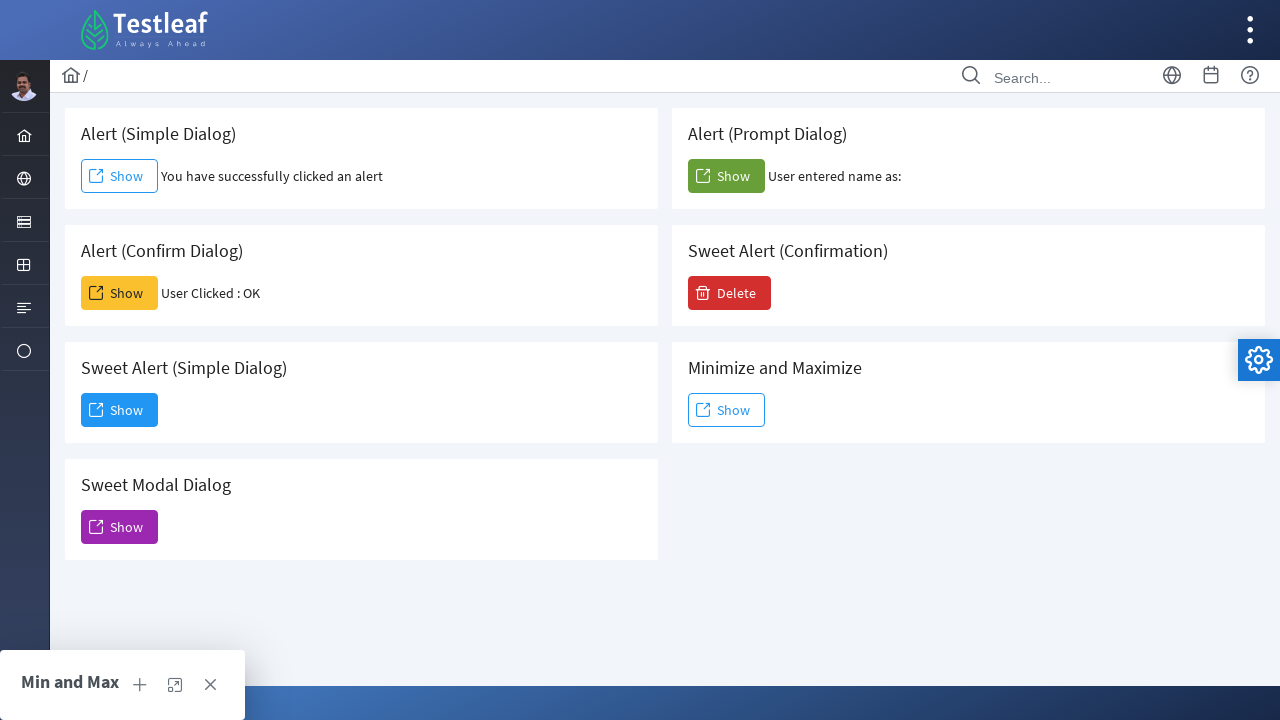

Clicked maximize button on minimized dialog at (175, 685) on xpath=//span[text()='Min and Max']/following-sibling::a[2]
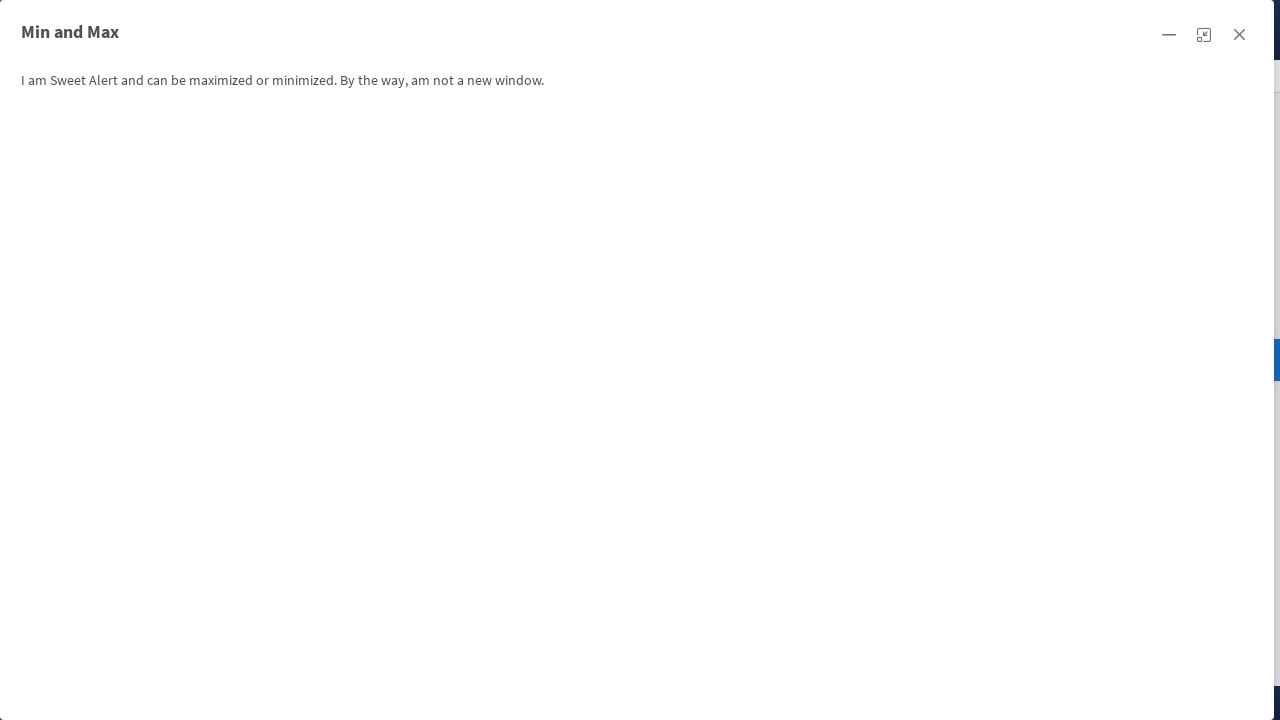

Dialog is now maximized and fully visible
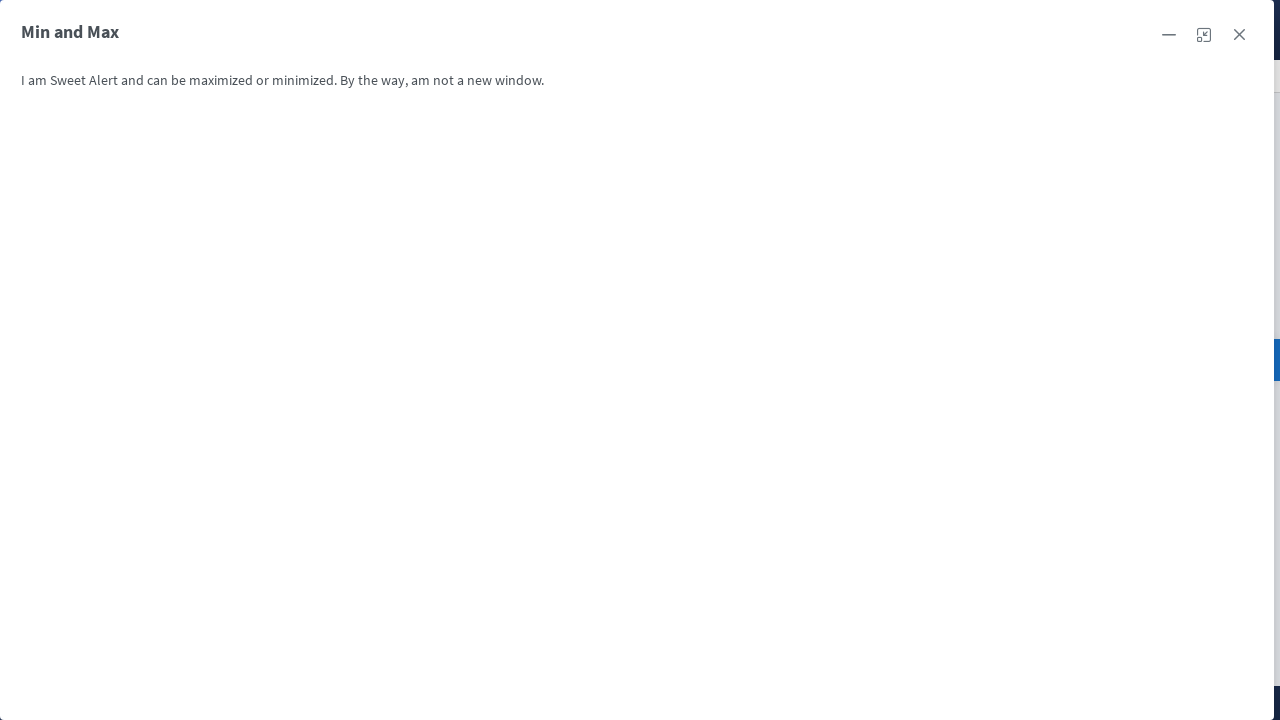

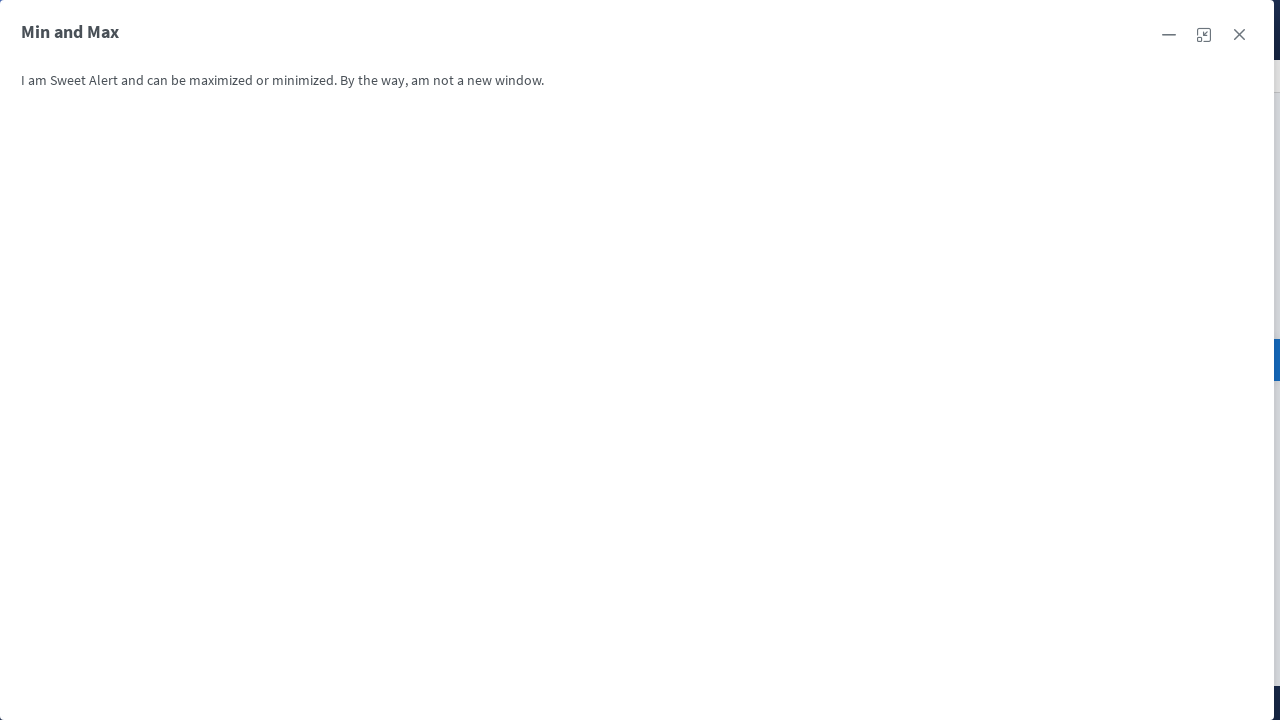